Tests dynamic loading by clicking Start, waiting for loading indicator to disappear, then verifying text

Starting URL: http://the-internet.herokuapp.com/dynamic_loading/2

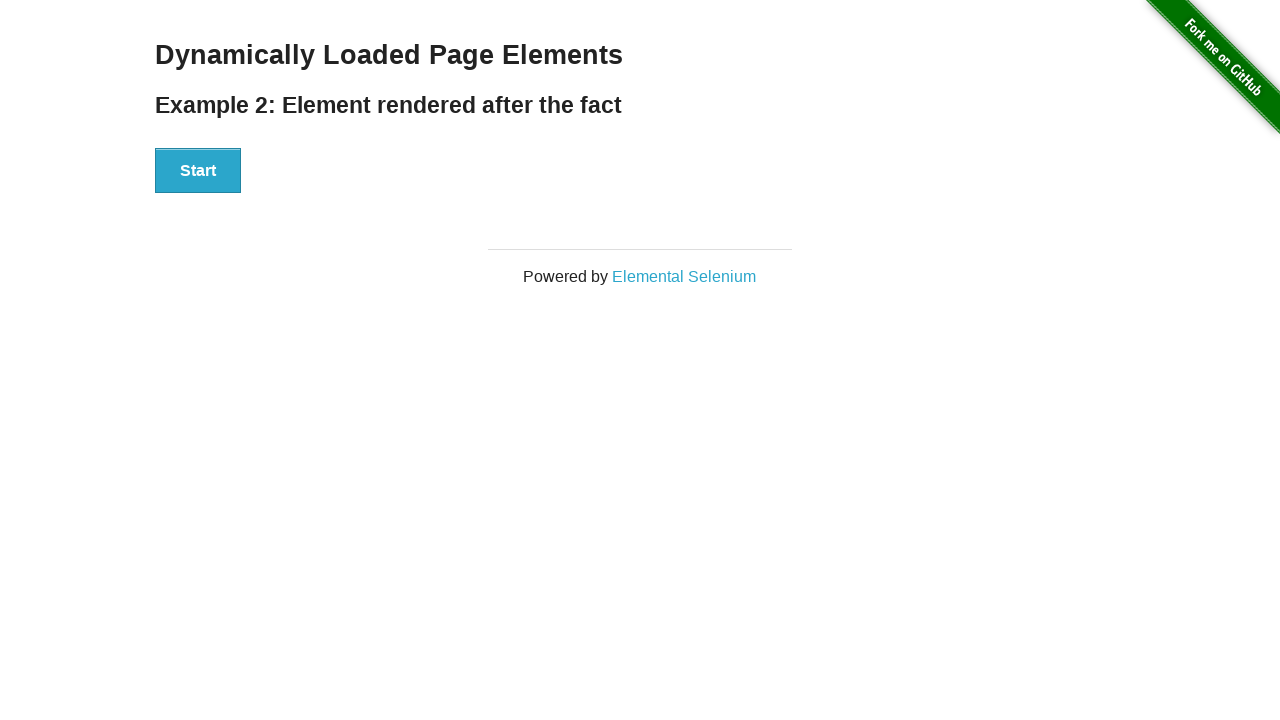

Clicked Start button to initiate dynamic loading at (198, 171) on xpath=//button[text()='Start']
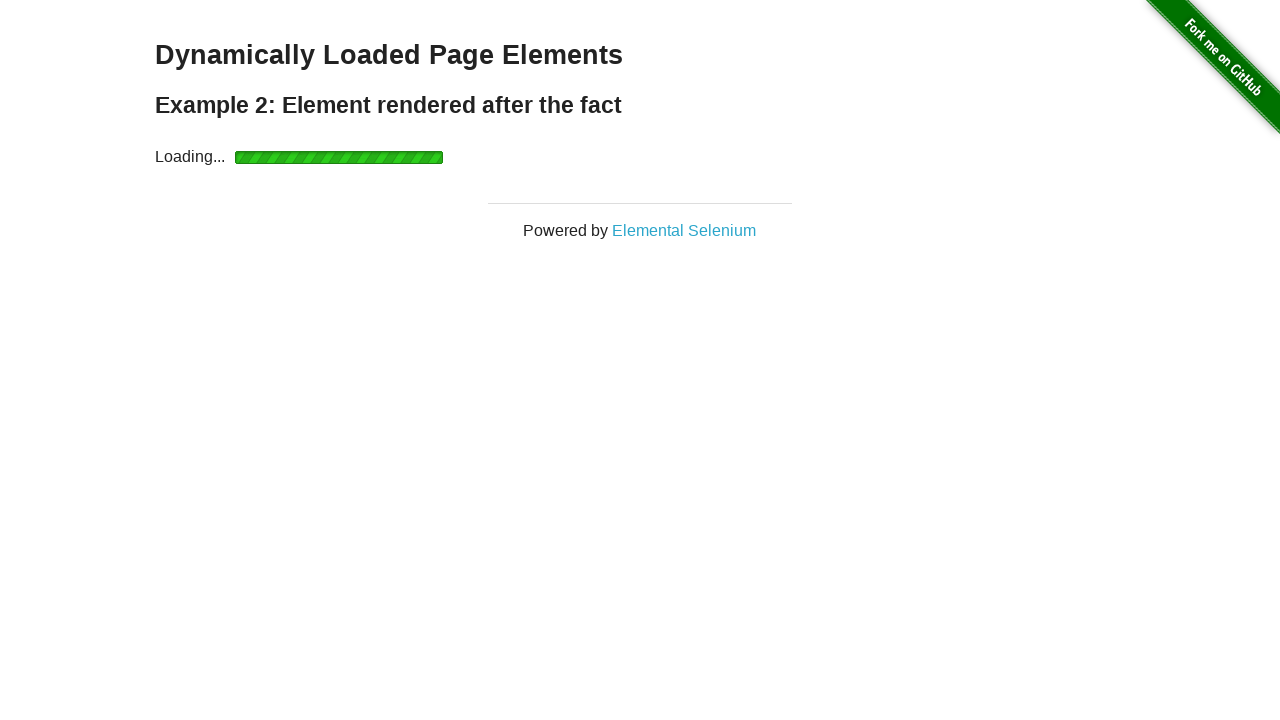

Waited for loading indicator to disappear
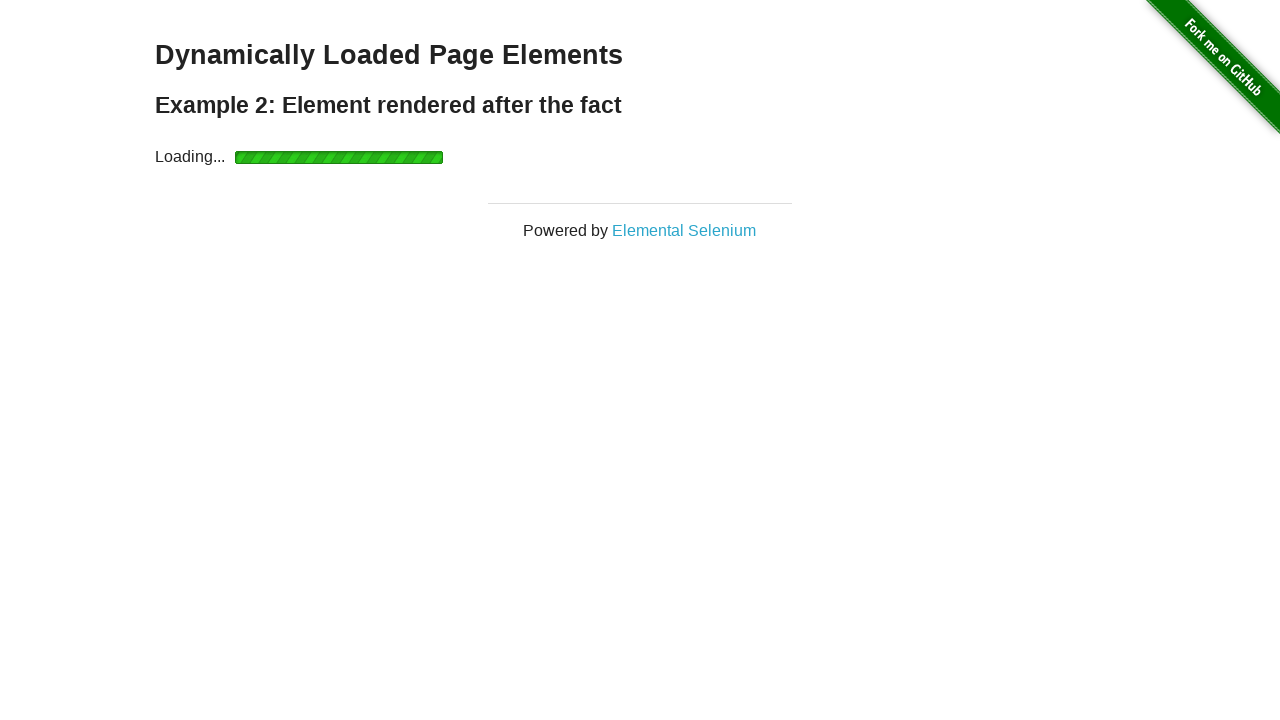

Located finish text element
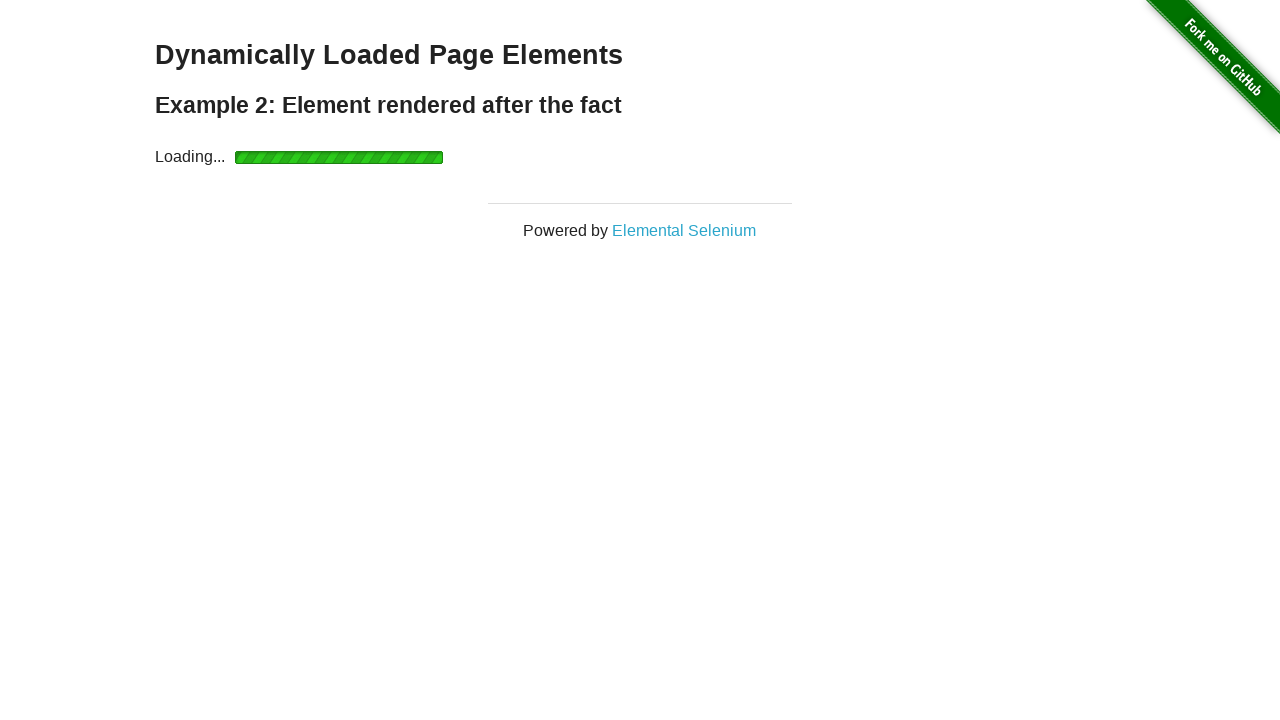

Verified finish text content equals 'Hello World!'
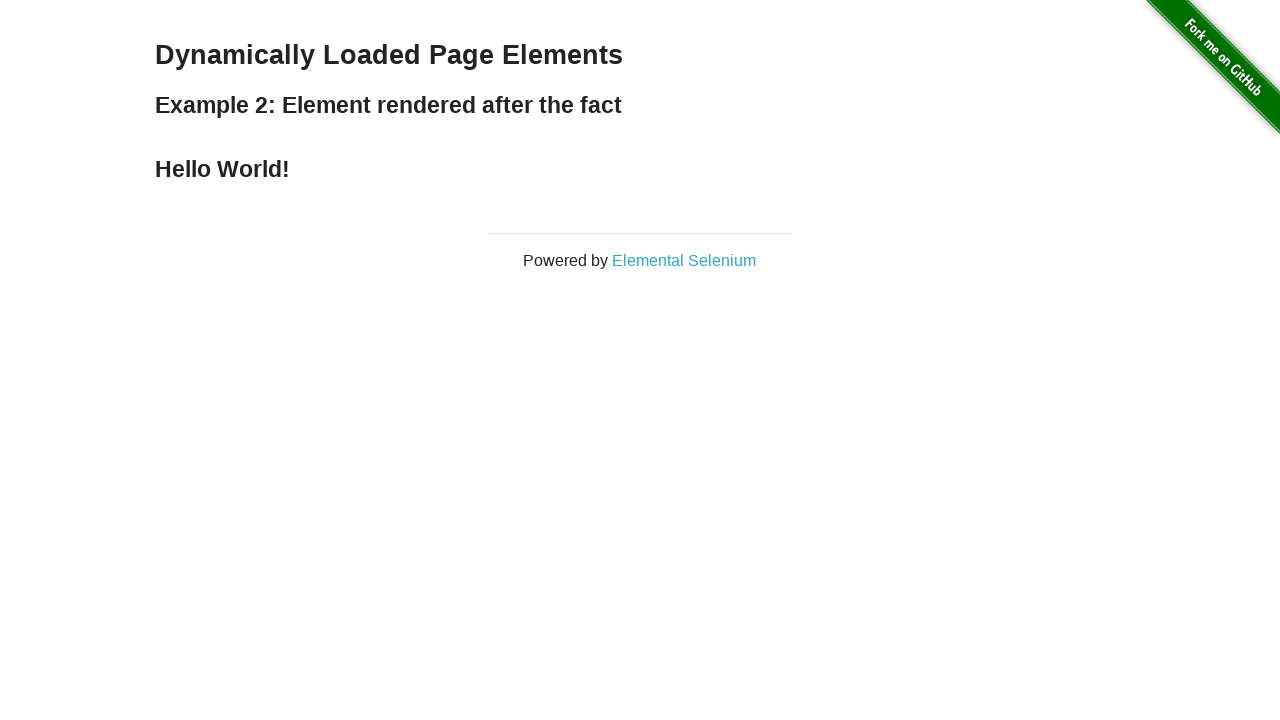

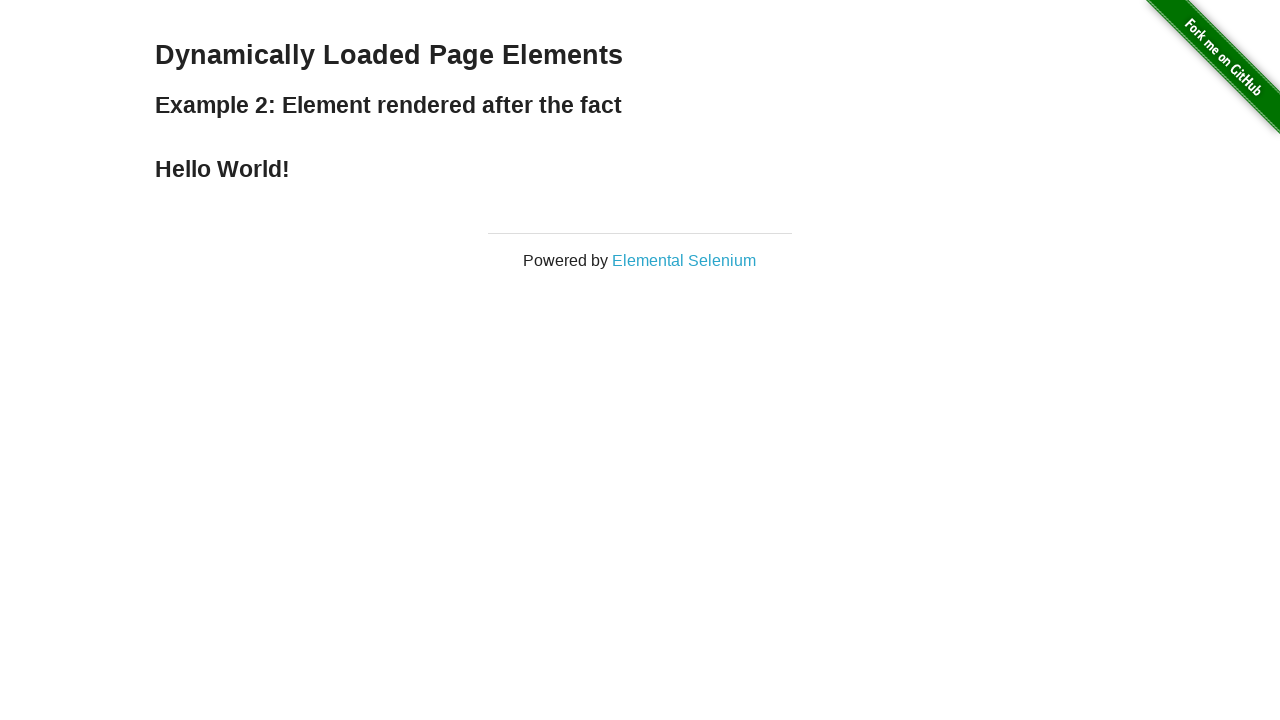